Tests a button that becomes enabled after a delay, verifying its state change

Starting URL: https://demoqa.com/dynamic-properties

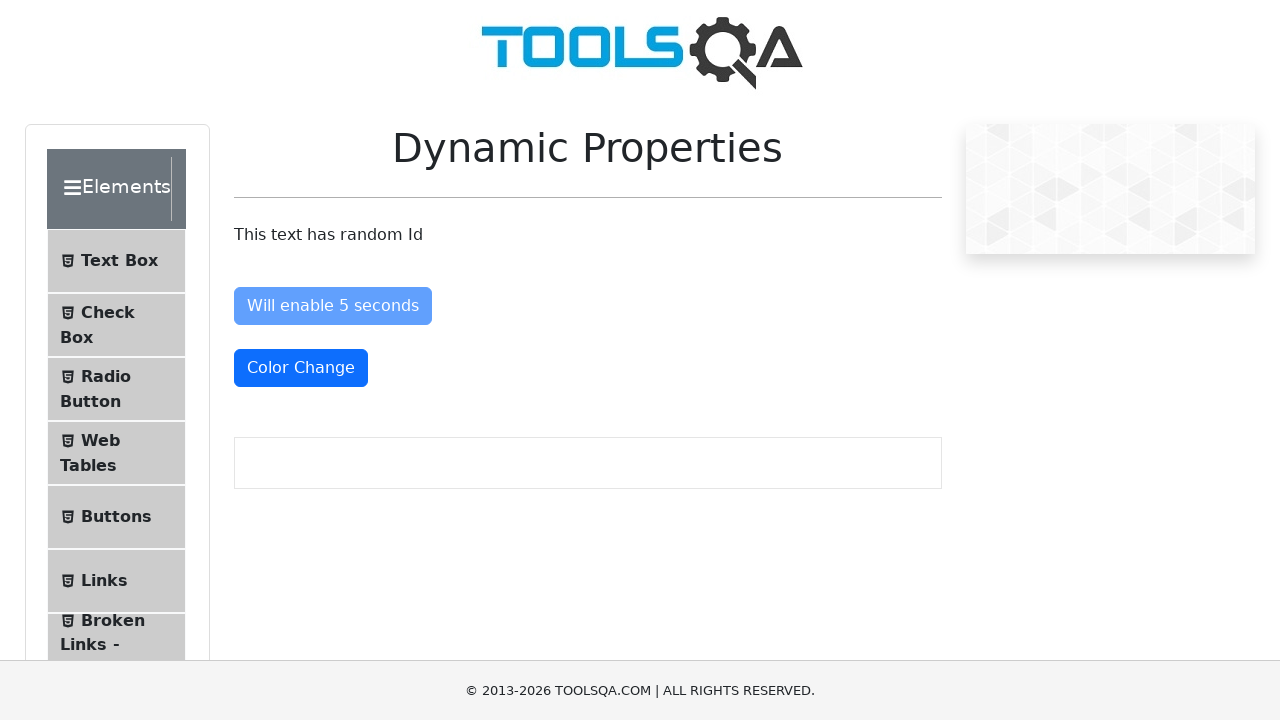

Located the button with id 'enableAfter' that will be enabled after delay
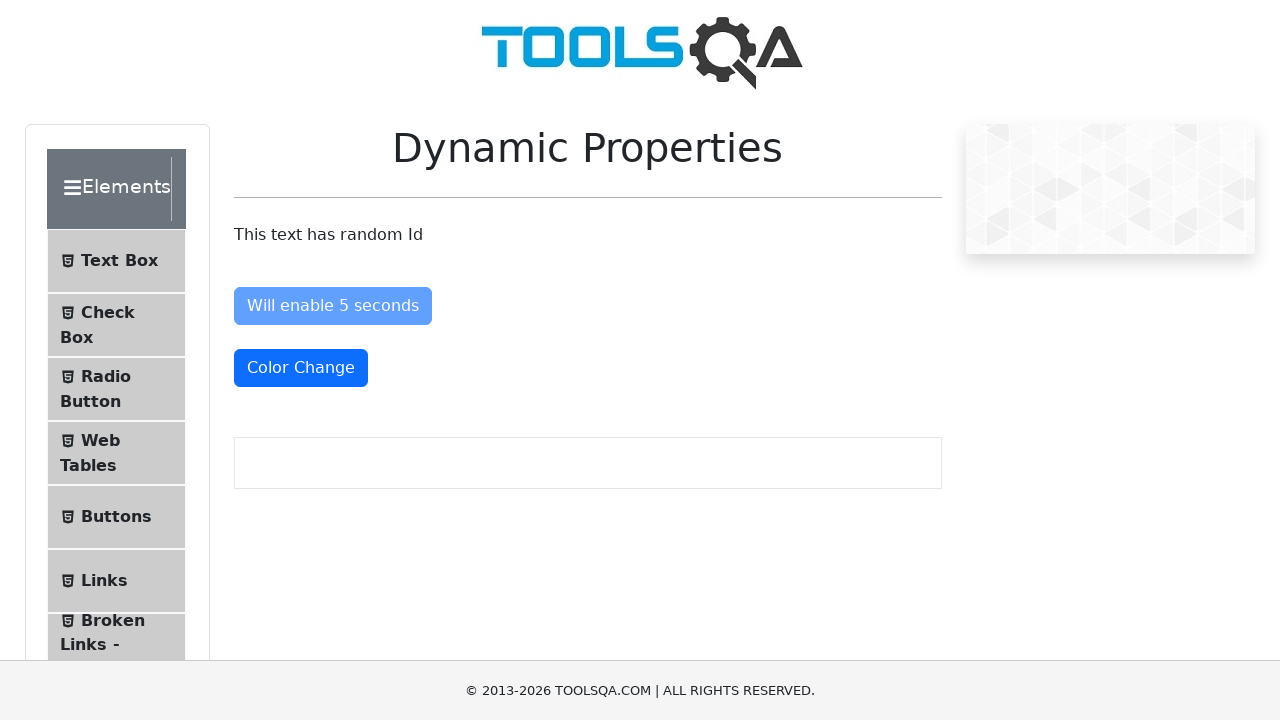

Checked initial disabled state of button - is_enabled_initial = False
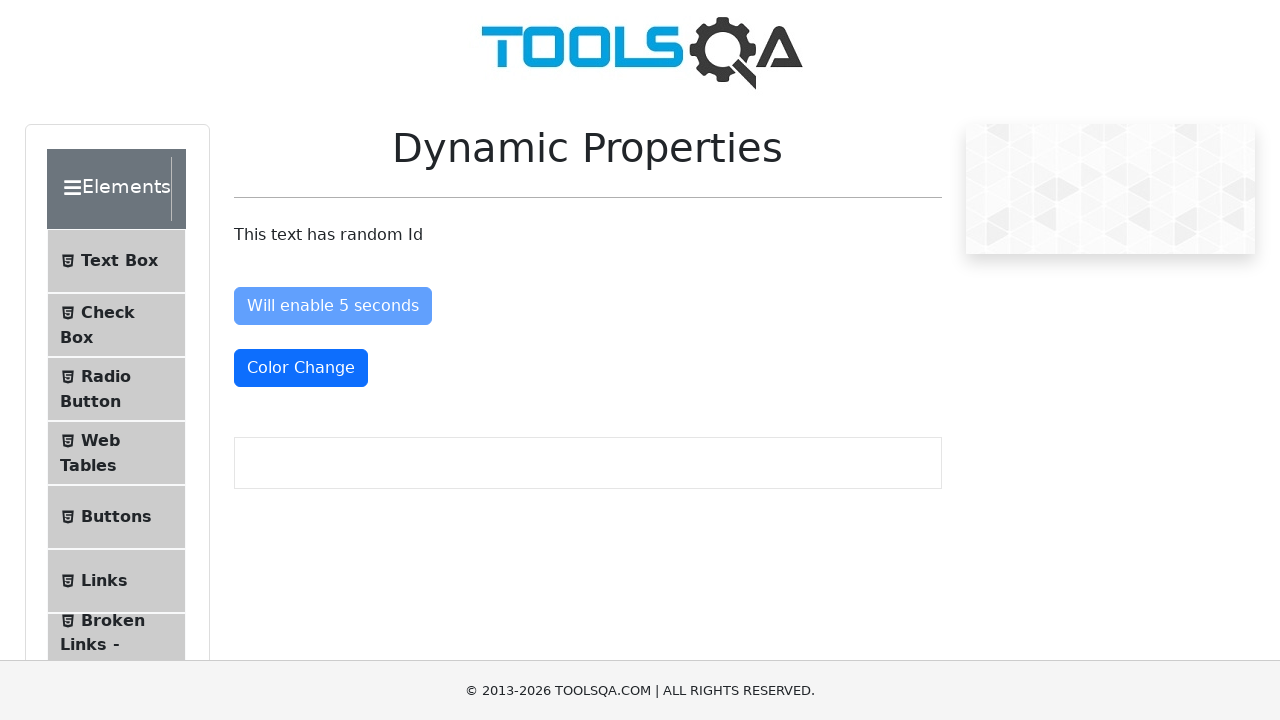

Button became enabled after delay - waited up to 5 seconds
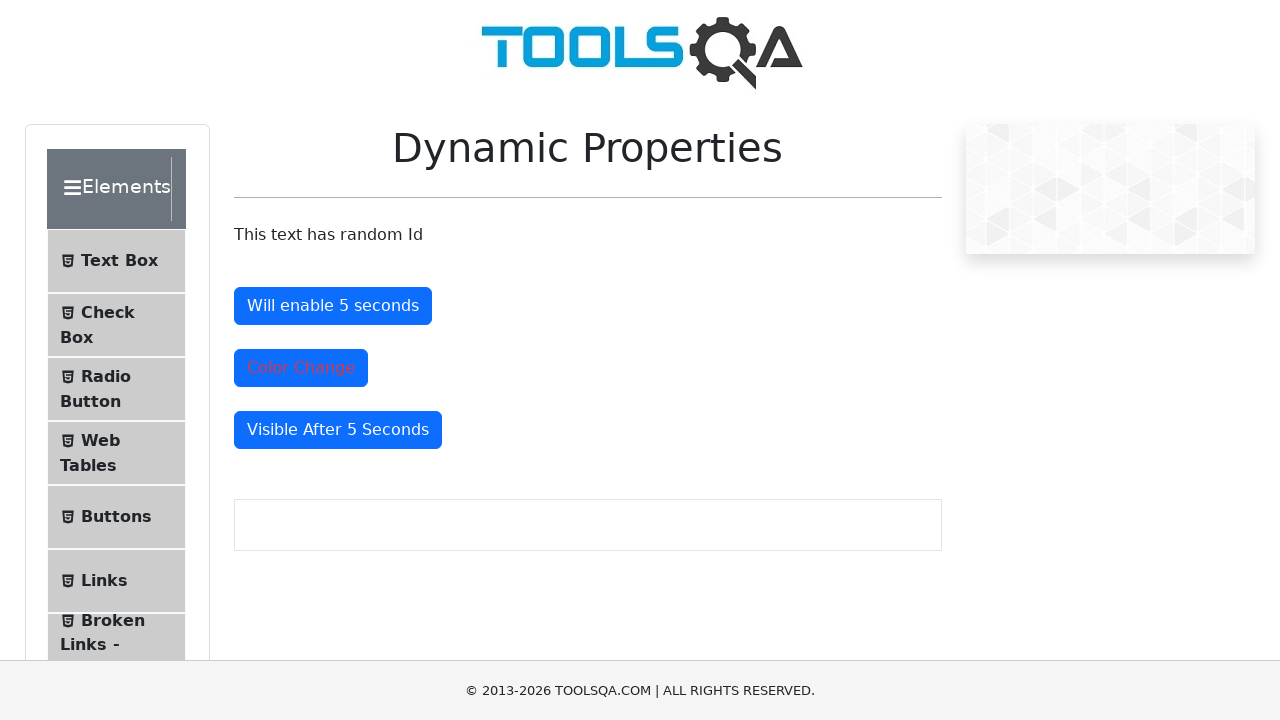

Checked enabled state of button after wait - is_enabled_after = True
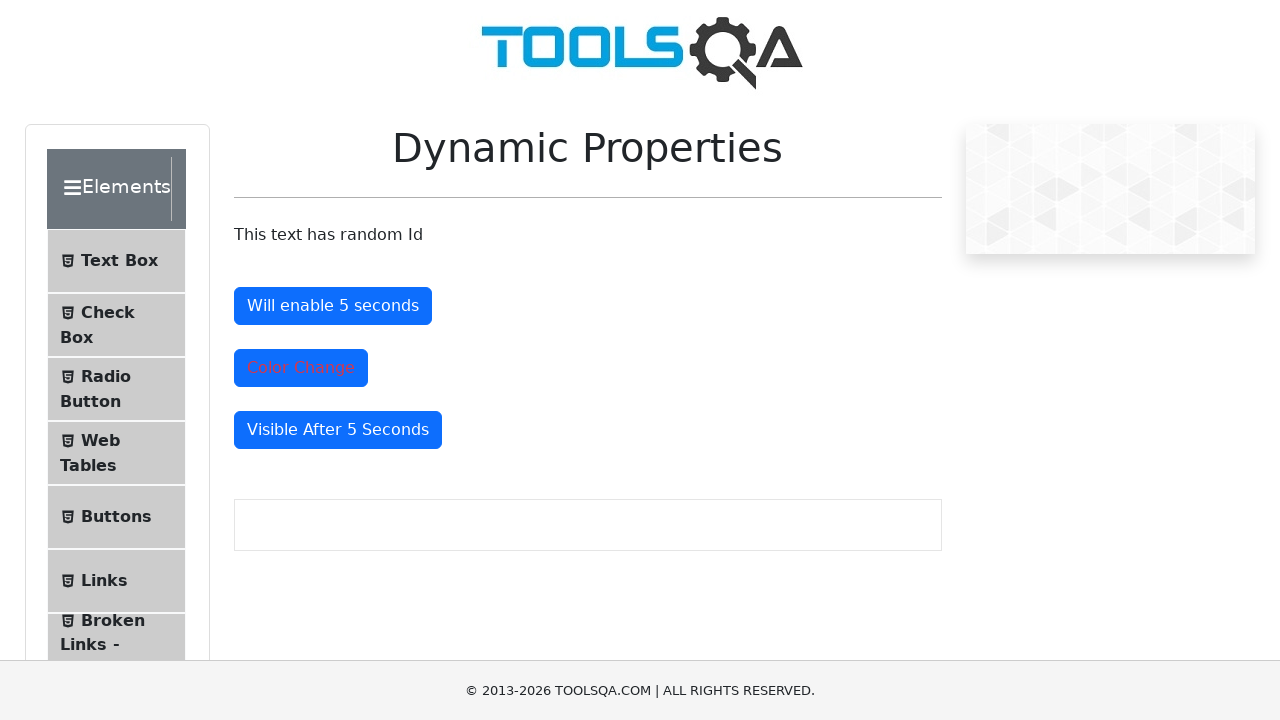

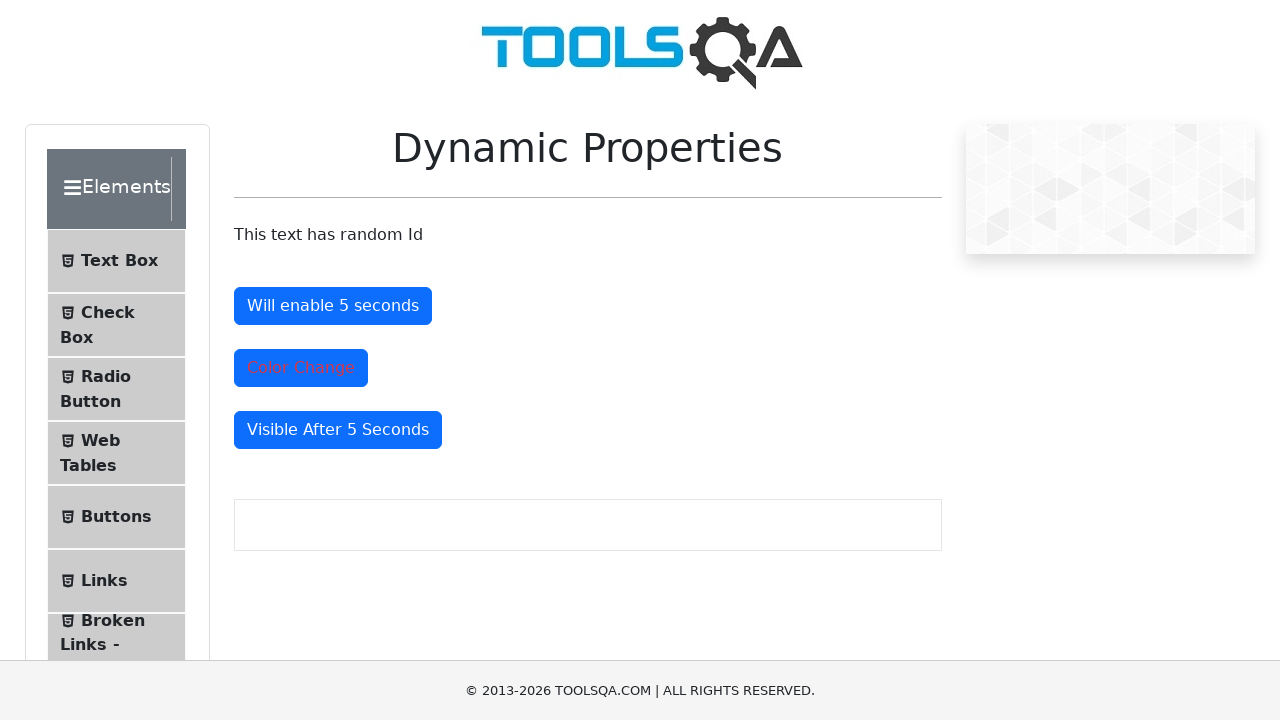